Tests right-click context menu functionality by performing a context click action on a designated button element

Starting URL: https://swisnl.github.io/jQuery-contextMenu/demo.html

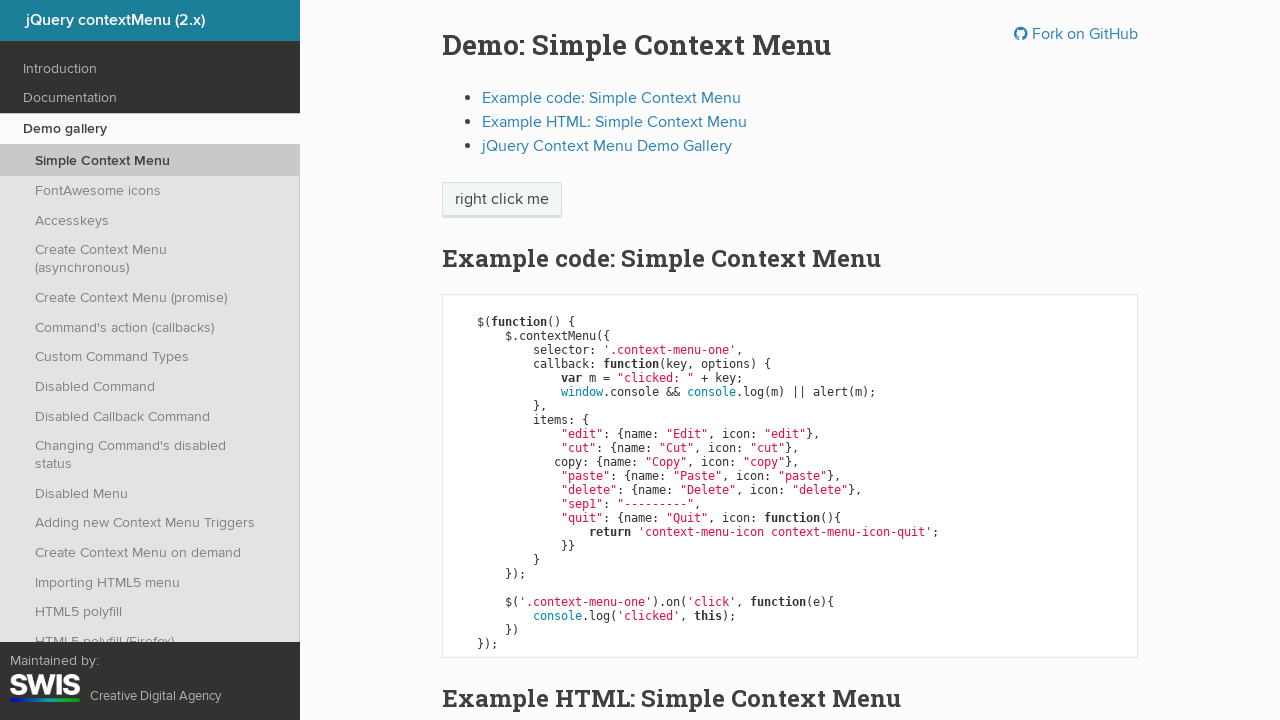

Located right-click target element with text 'right click me'
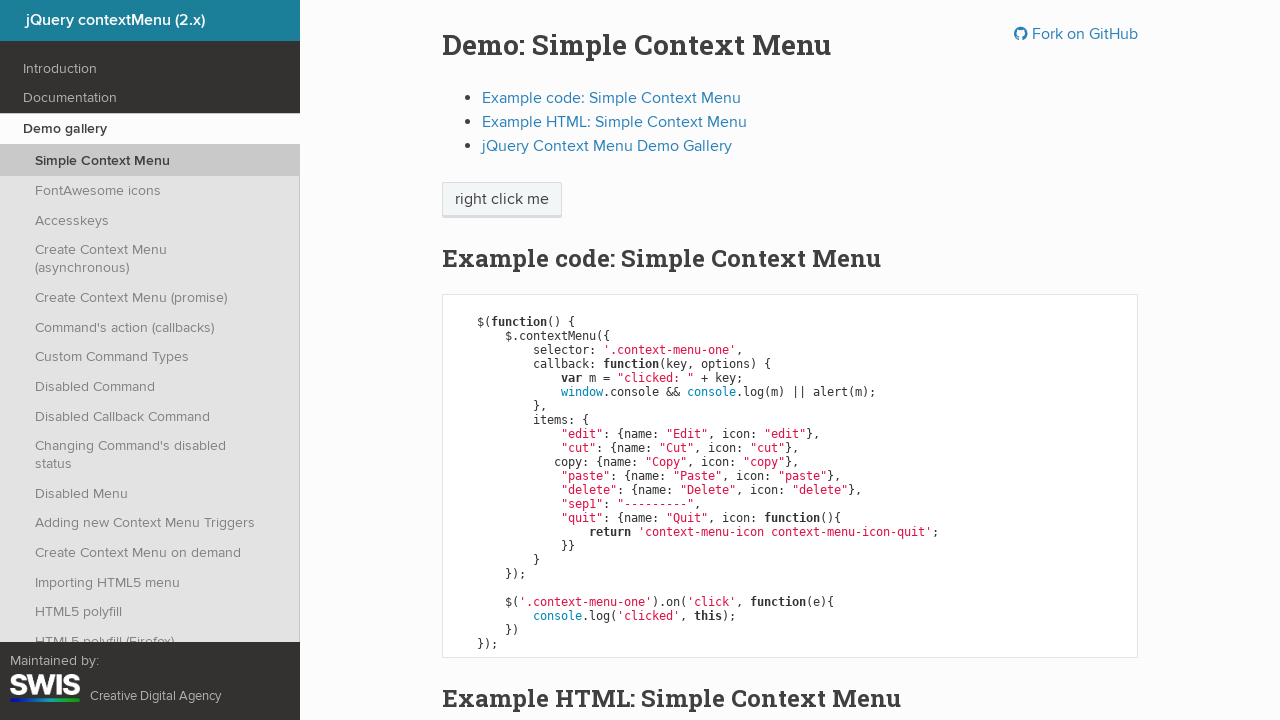

Performed right-click context click action on target button at (502, 200) on xpath=//span[text()='right click me']
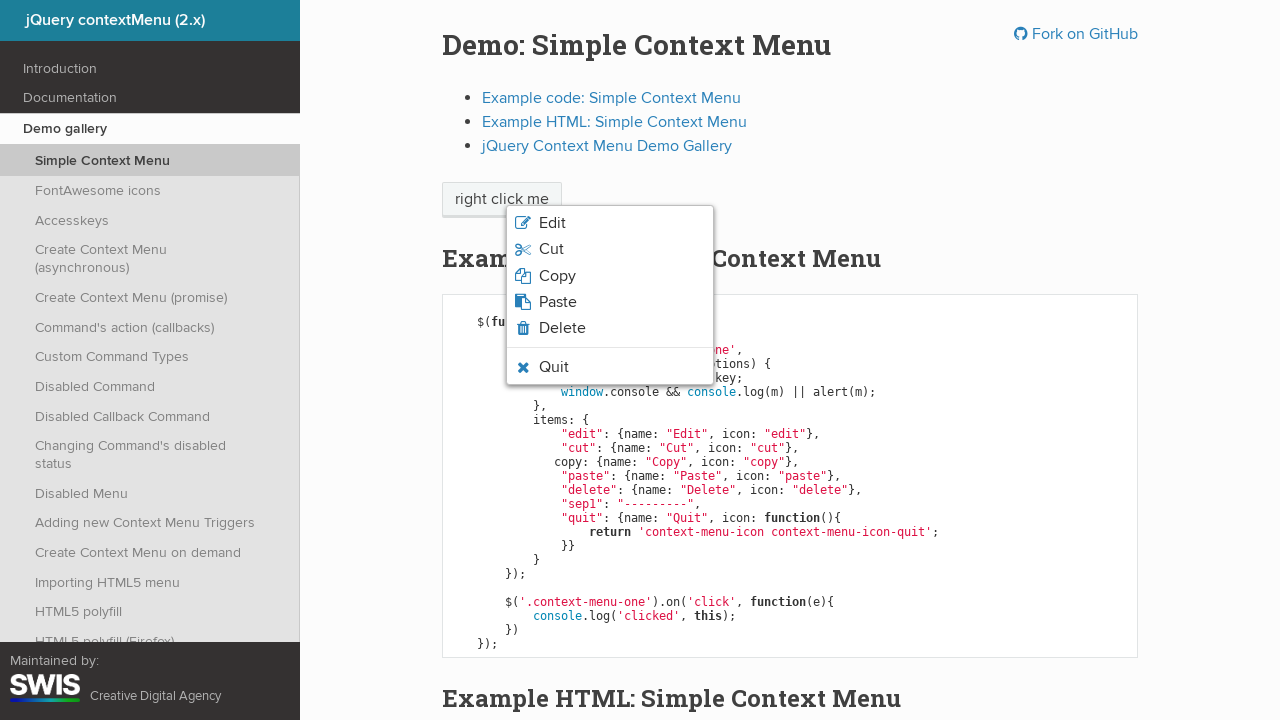

Context menu appeared after right-click action
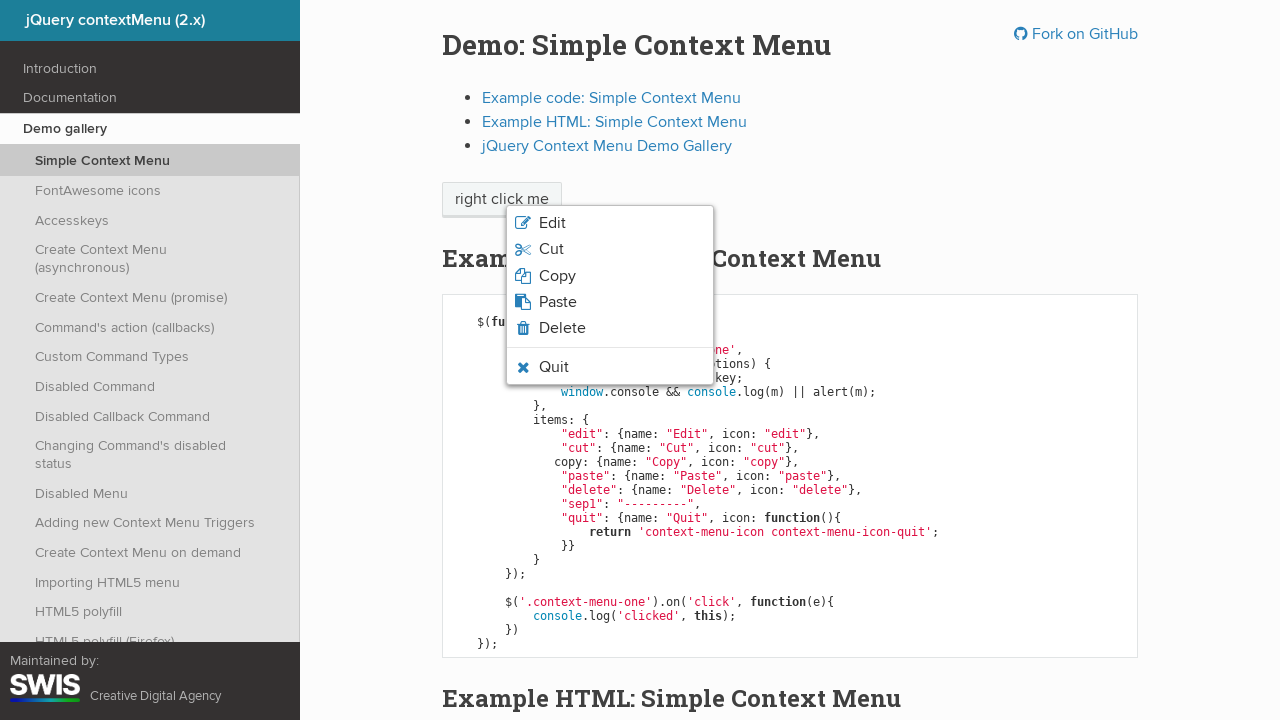

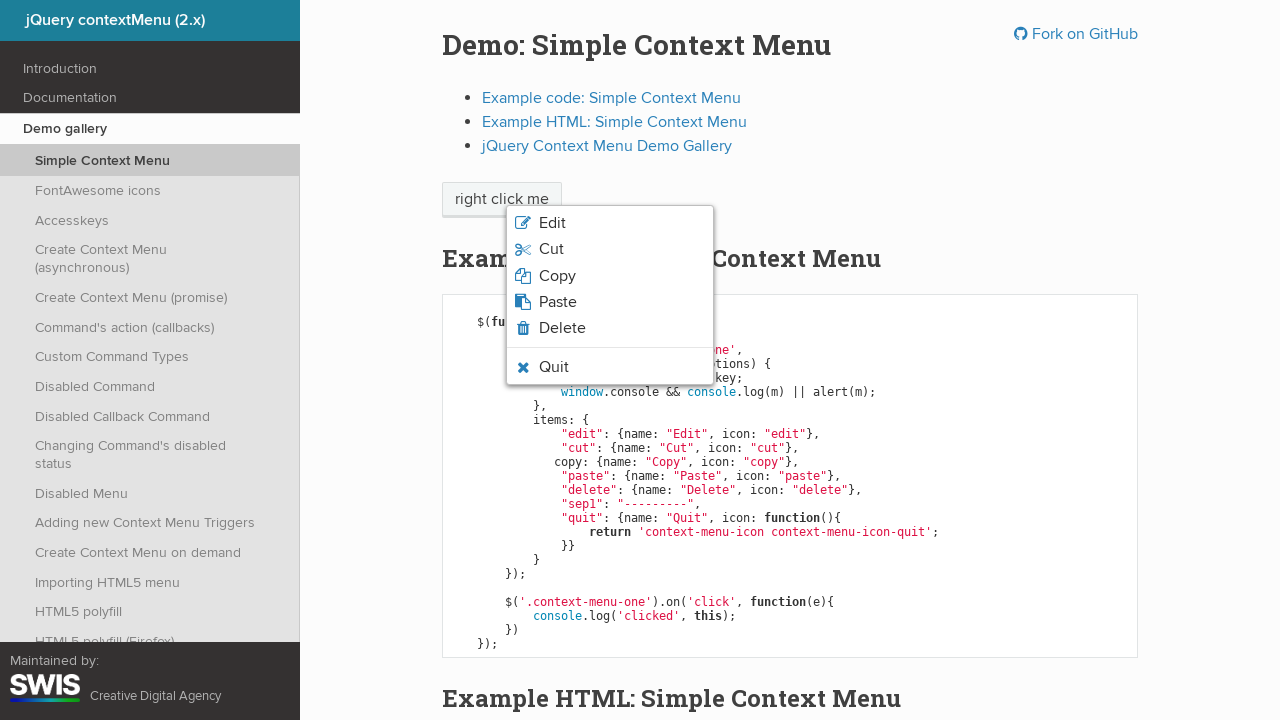